Tests a To-Do app by checking specific todo items, verifying they are marked as done, and then archiving completed todos

Starting URL: http://crossbrowsertesting.github.io/

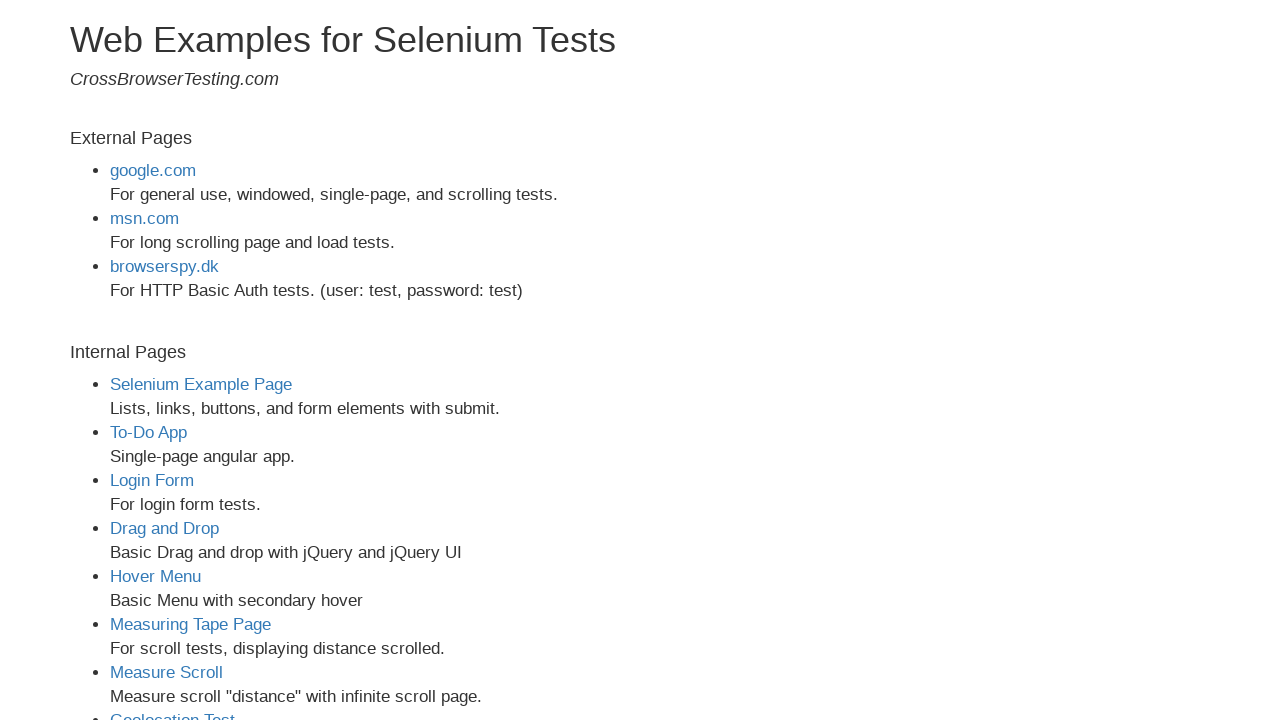

Clicked on To-Do App link at (148, 432) on a[href*='todo']
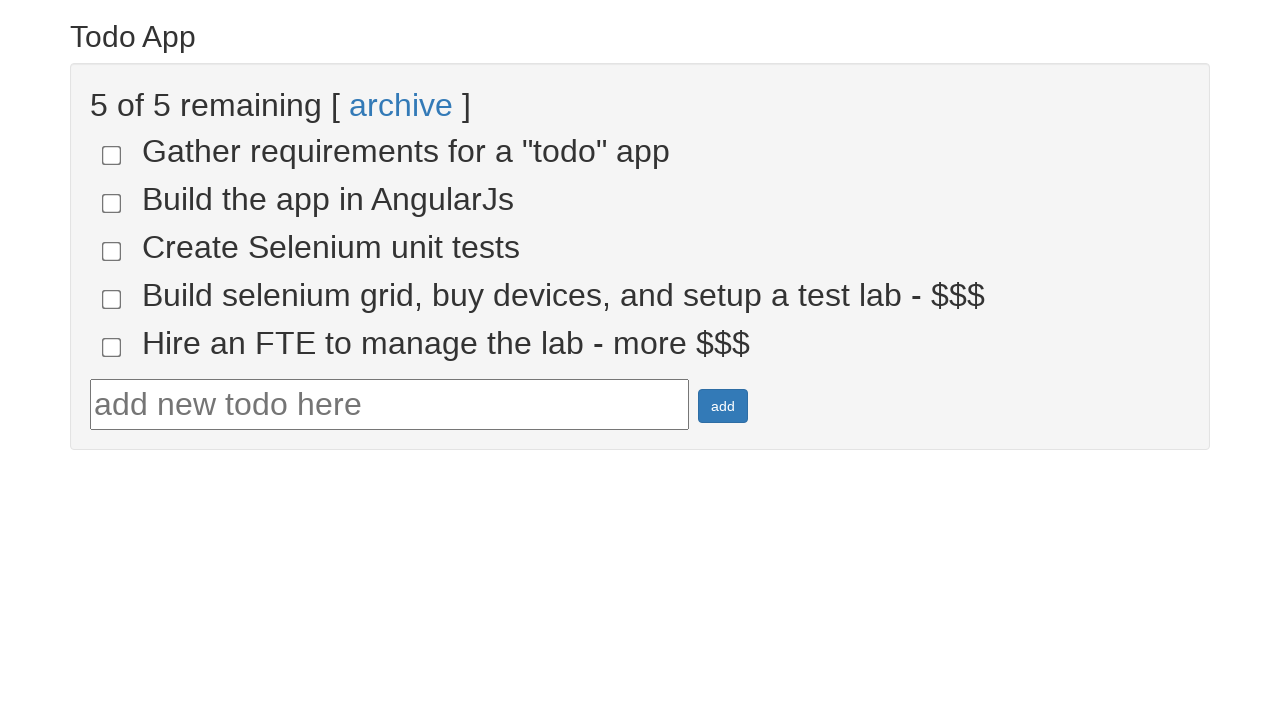

Checked todo item 4 (Build selenium grid) at (112, 299) on input[name='todo-4']
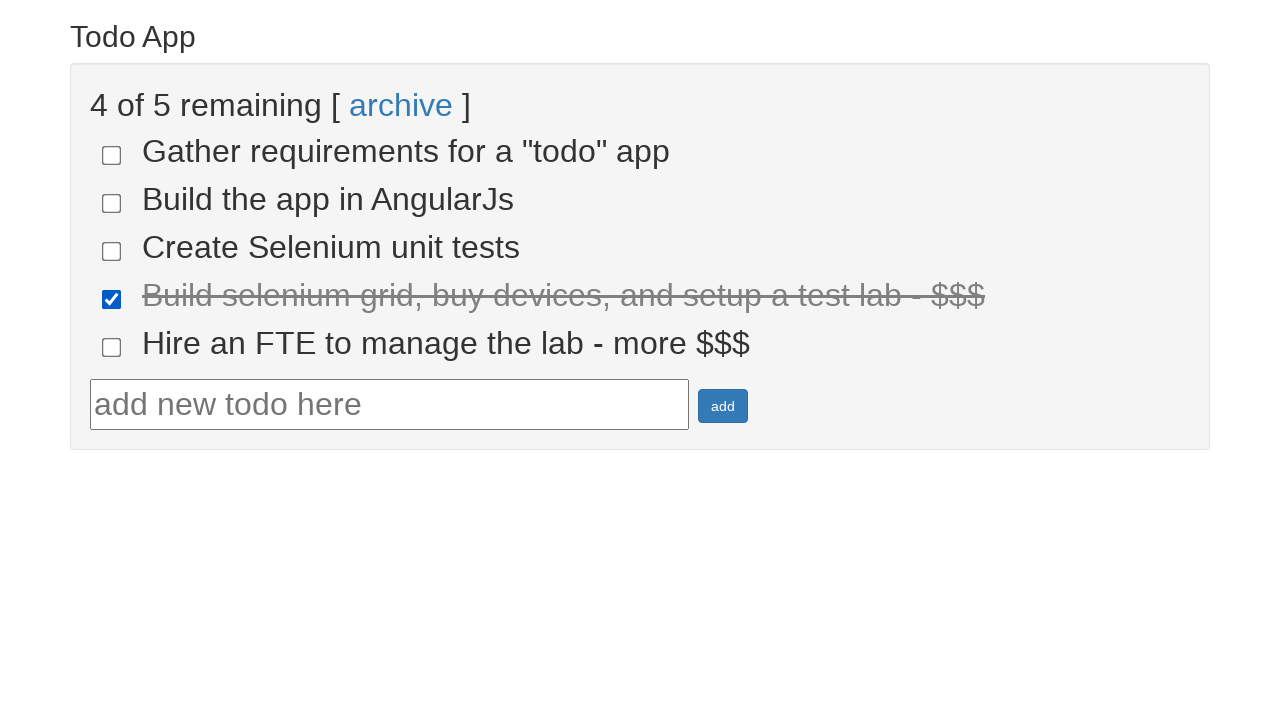

Checked todo item 5 (Hire an FTE to manage) at (112, 347) on input[name='todo-5']
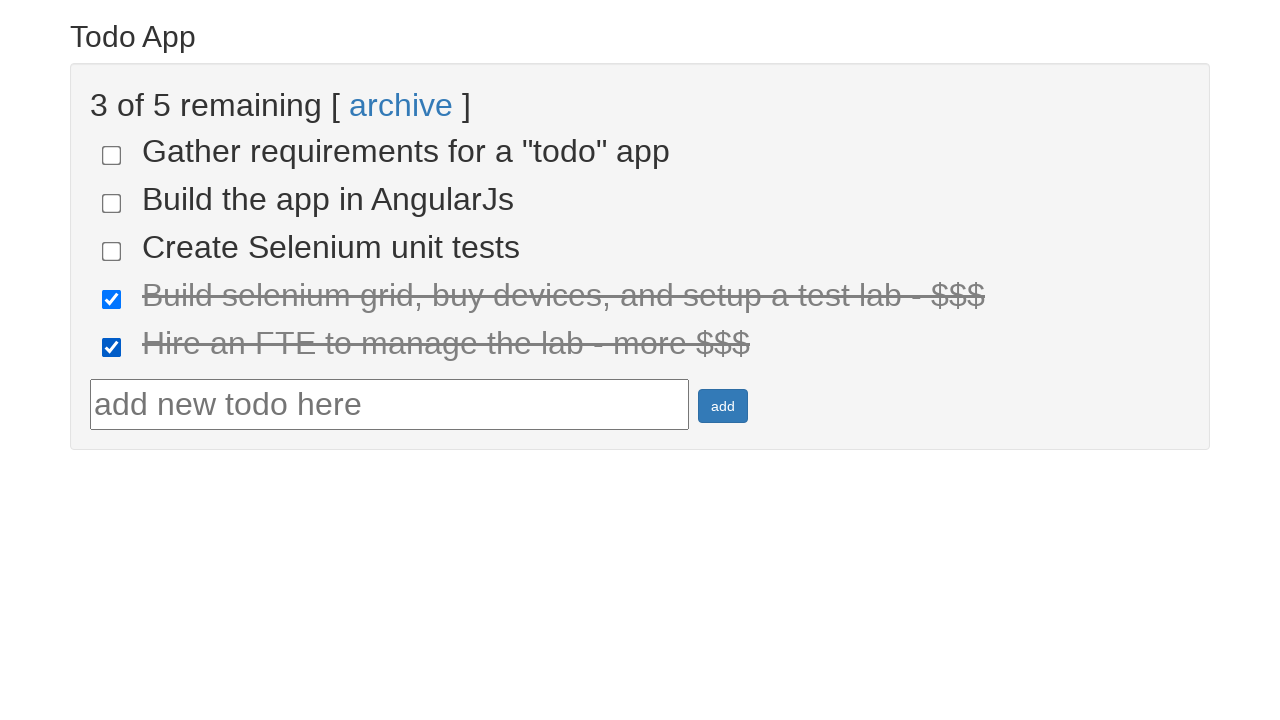

Waited for done-true class to appear on checked items
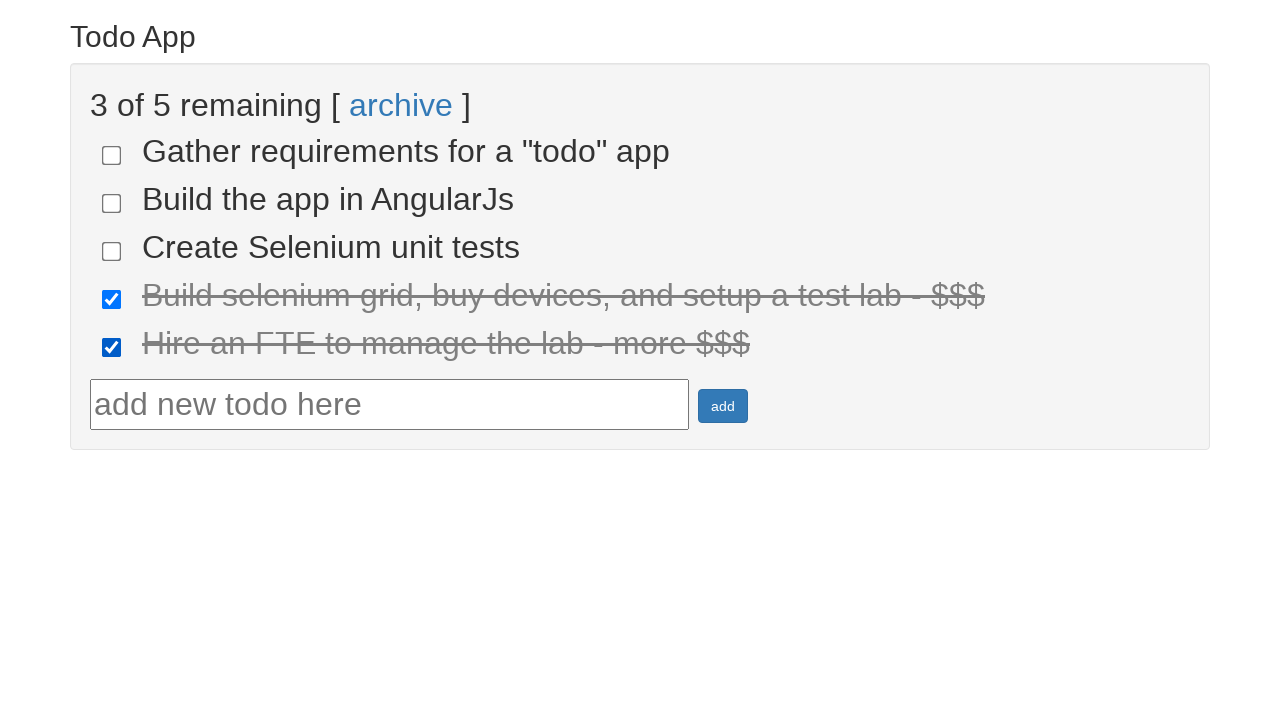

Retrieved all checked items with done-true class
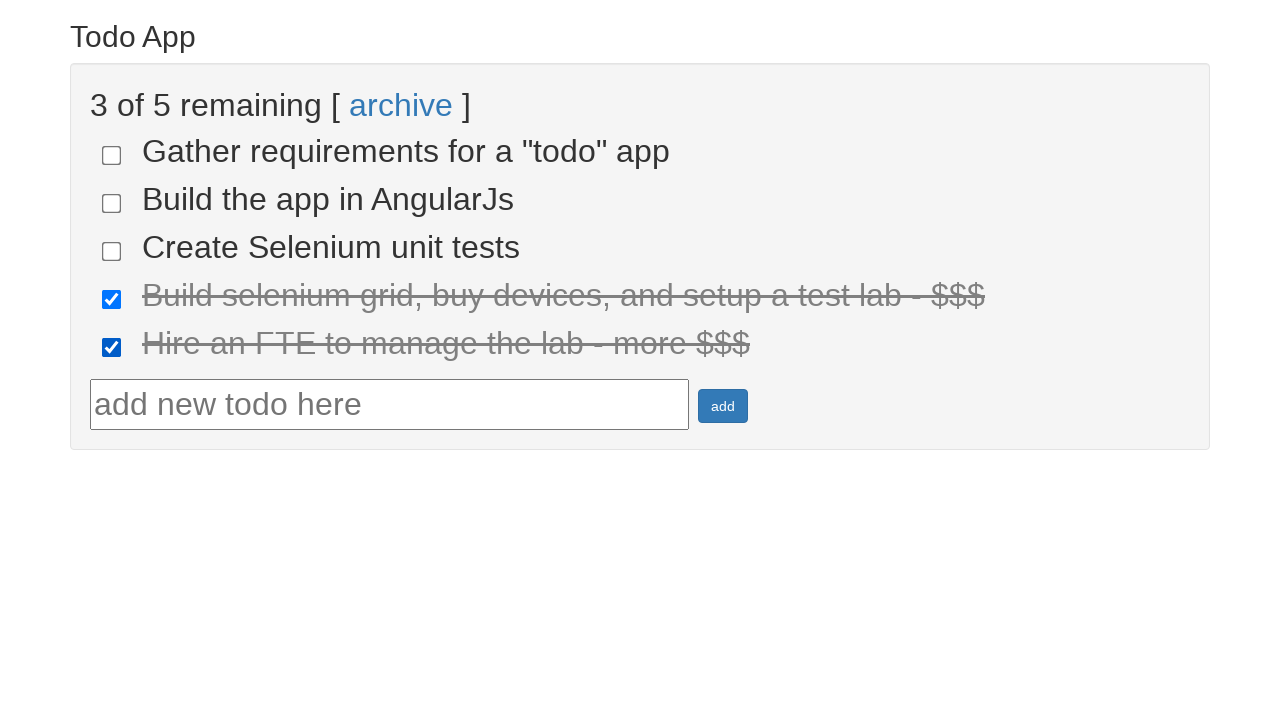

Verified that 2 items are marked as done
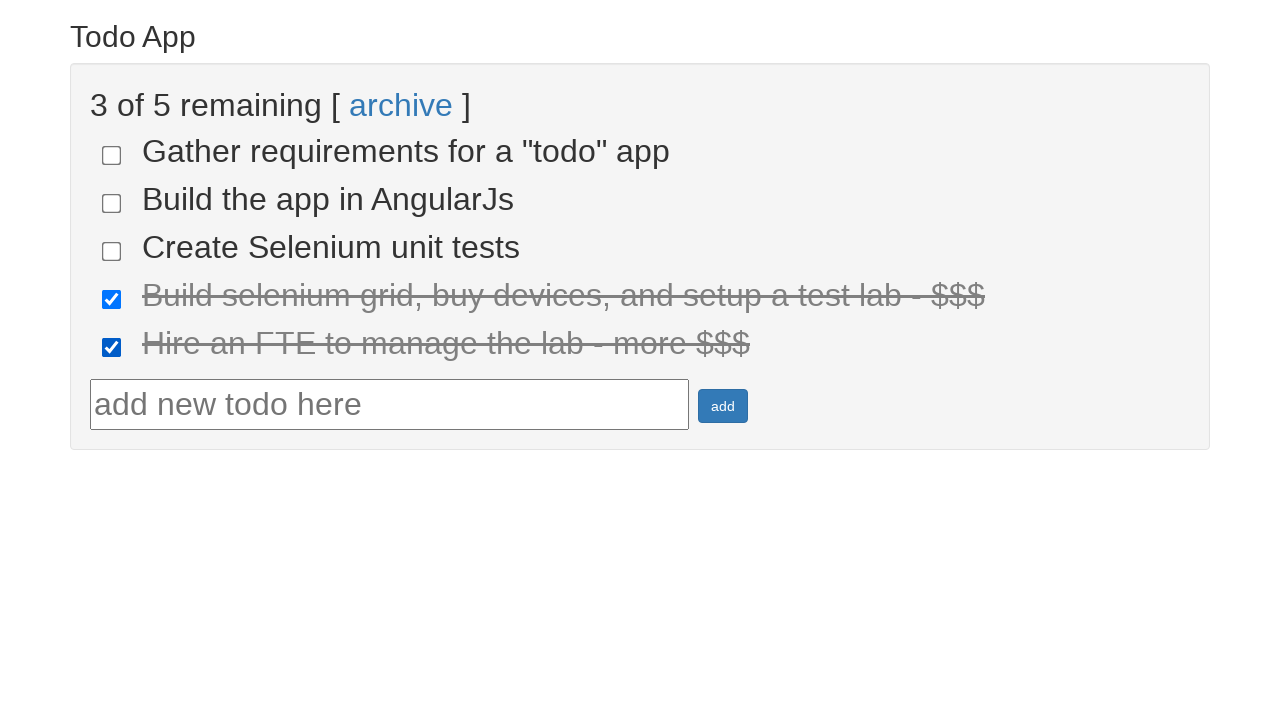

Verified that todo-4 checkbox is checked
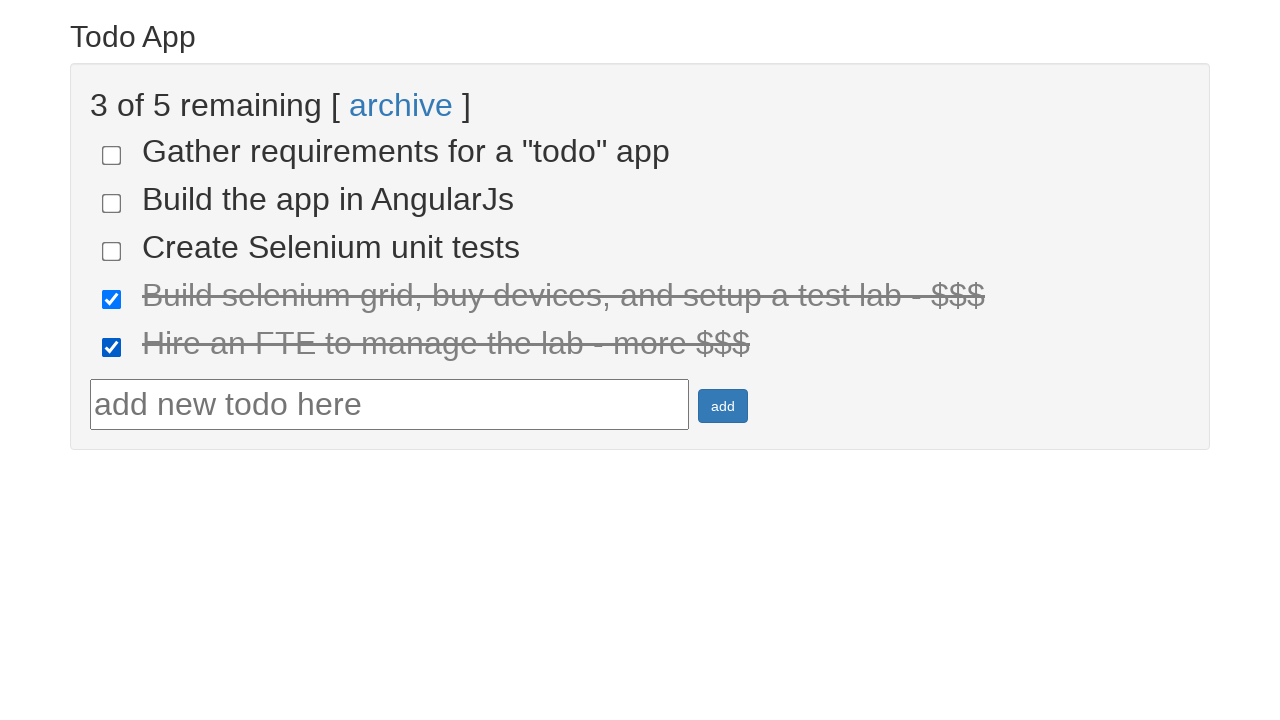

Verified that todo-5 checkbox is checked
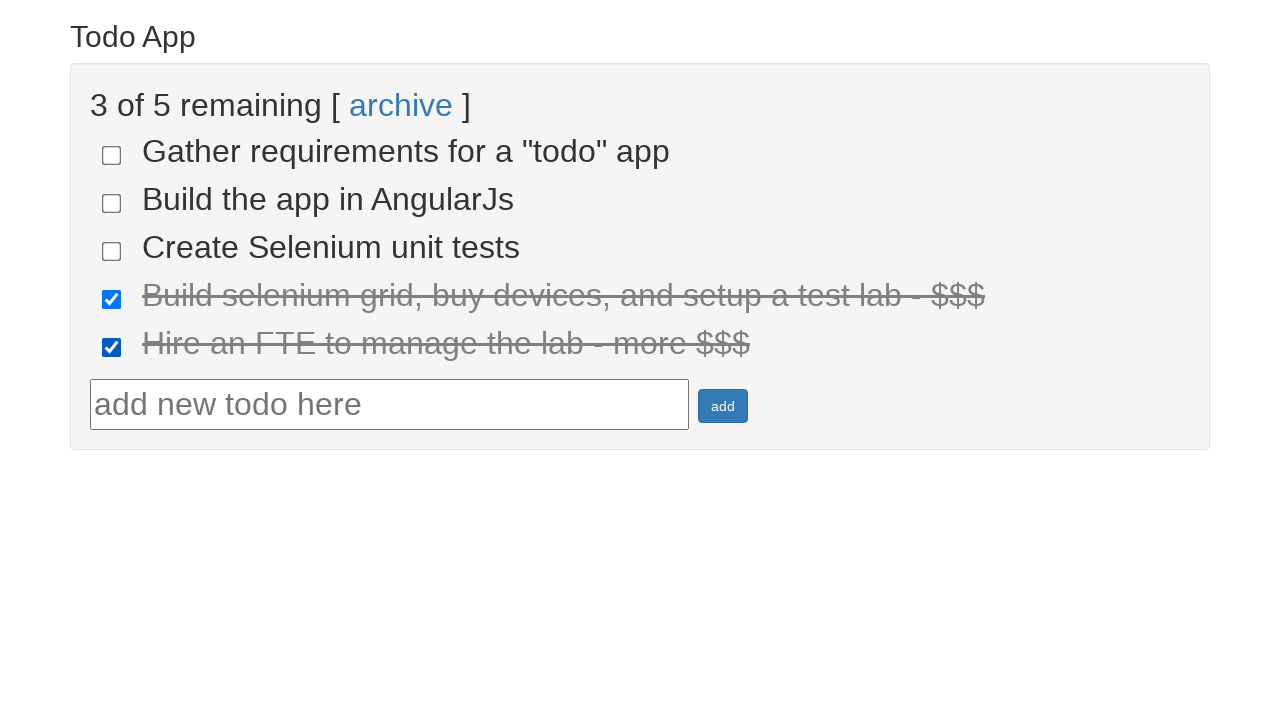

Extracted text content from checked items
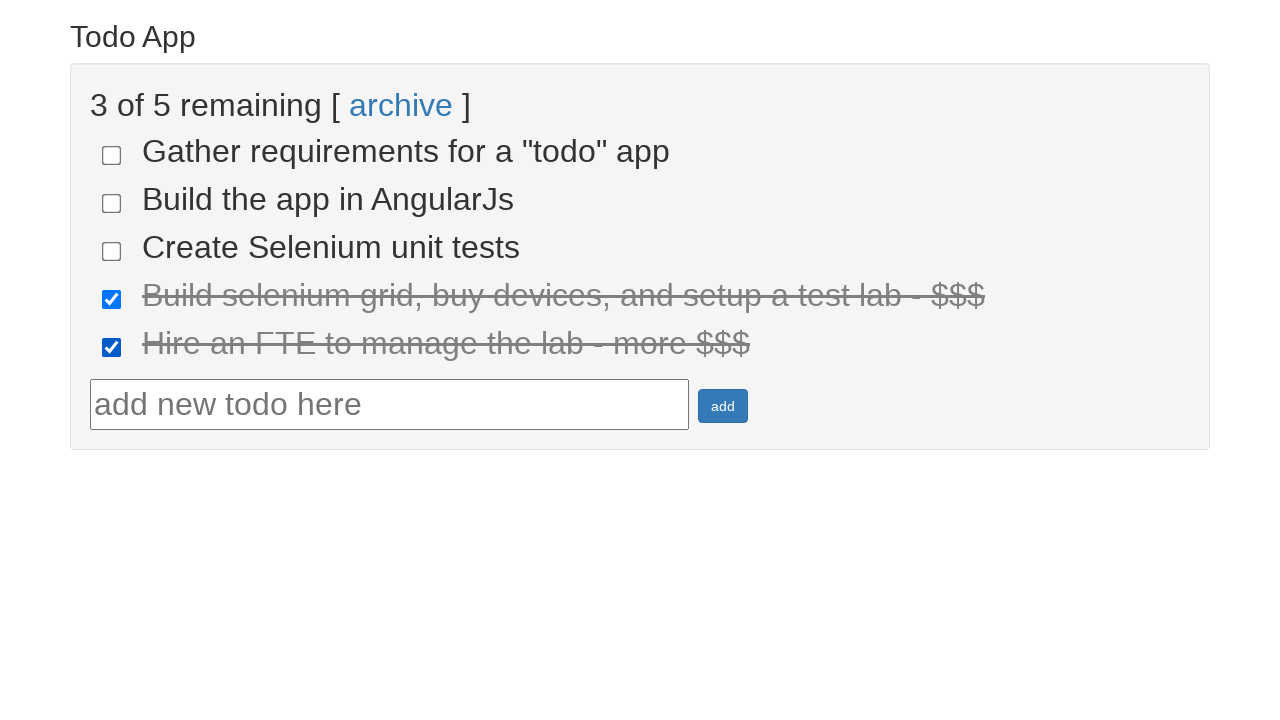

Verified 'Build selenium grid' text is present in checked items
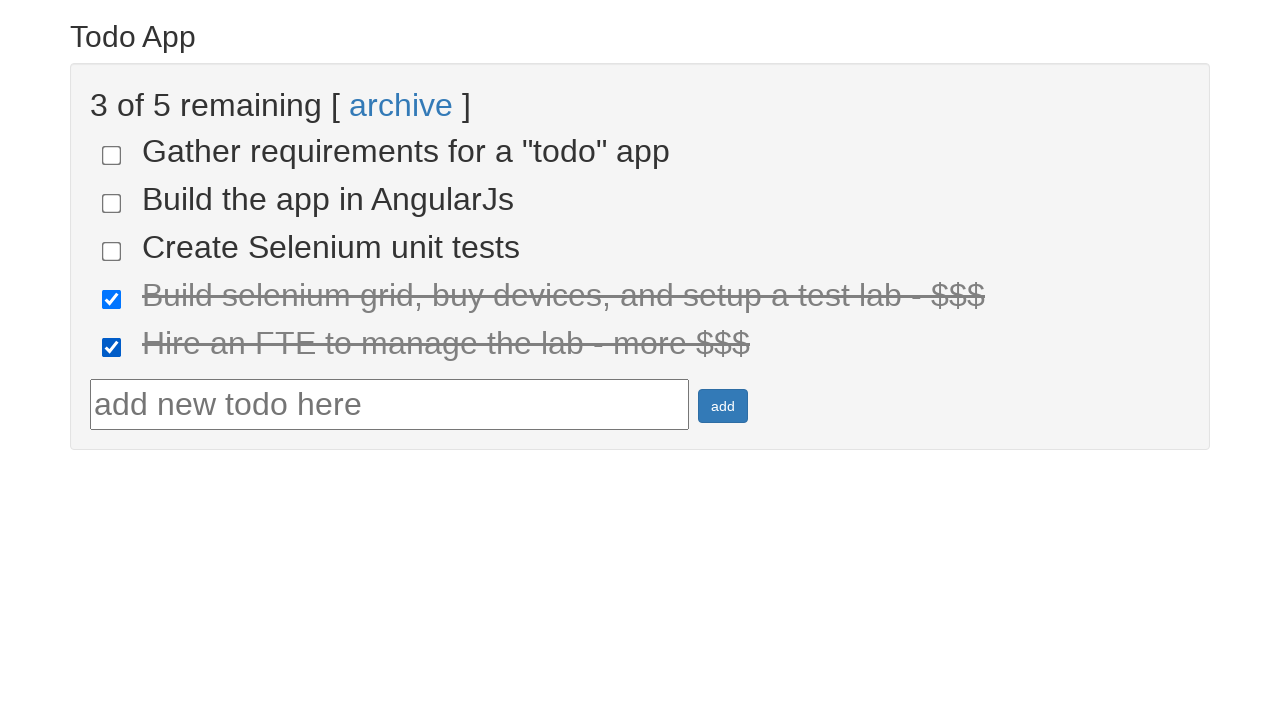

Verified 'Hire an FTE to manage' text is present in checked items
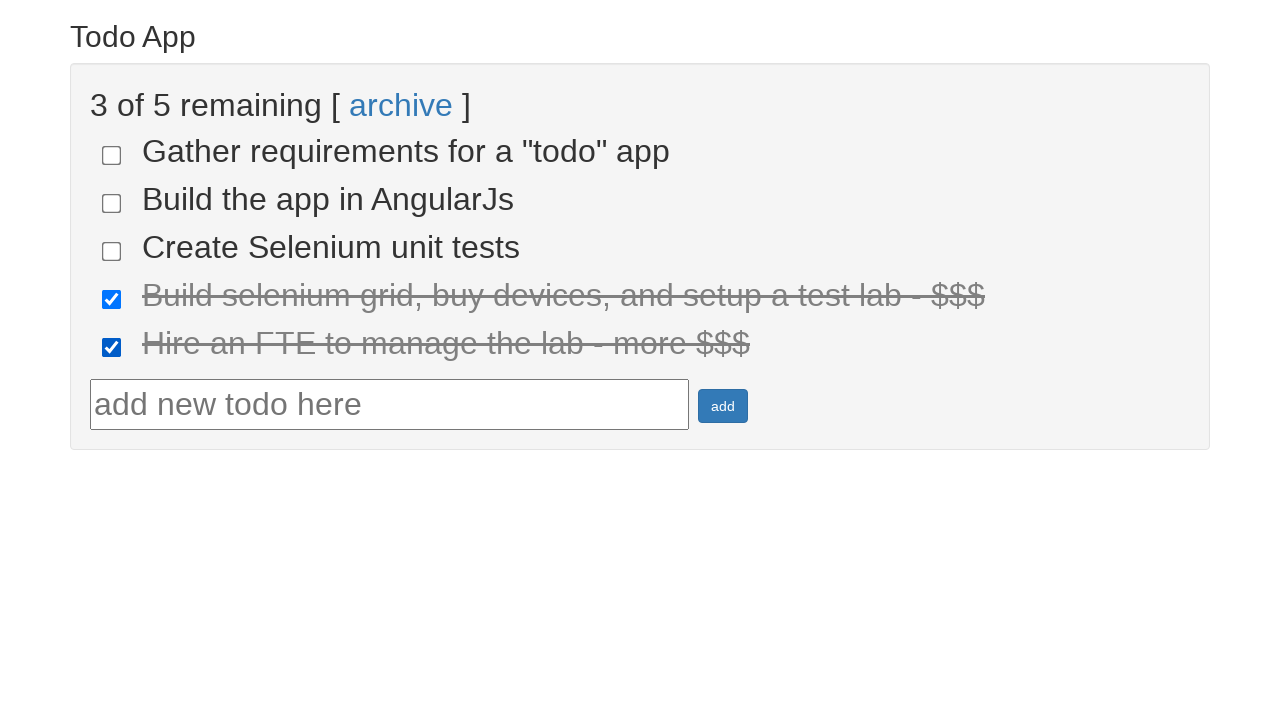

Clicked archive link to archive completed todos at (401, 105) on a:has-text('archive')
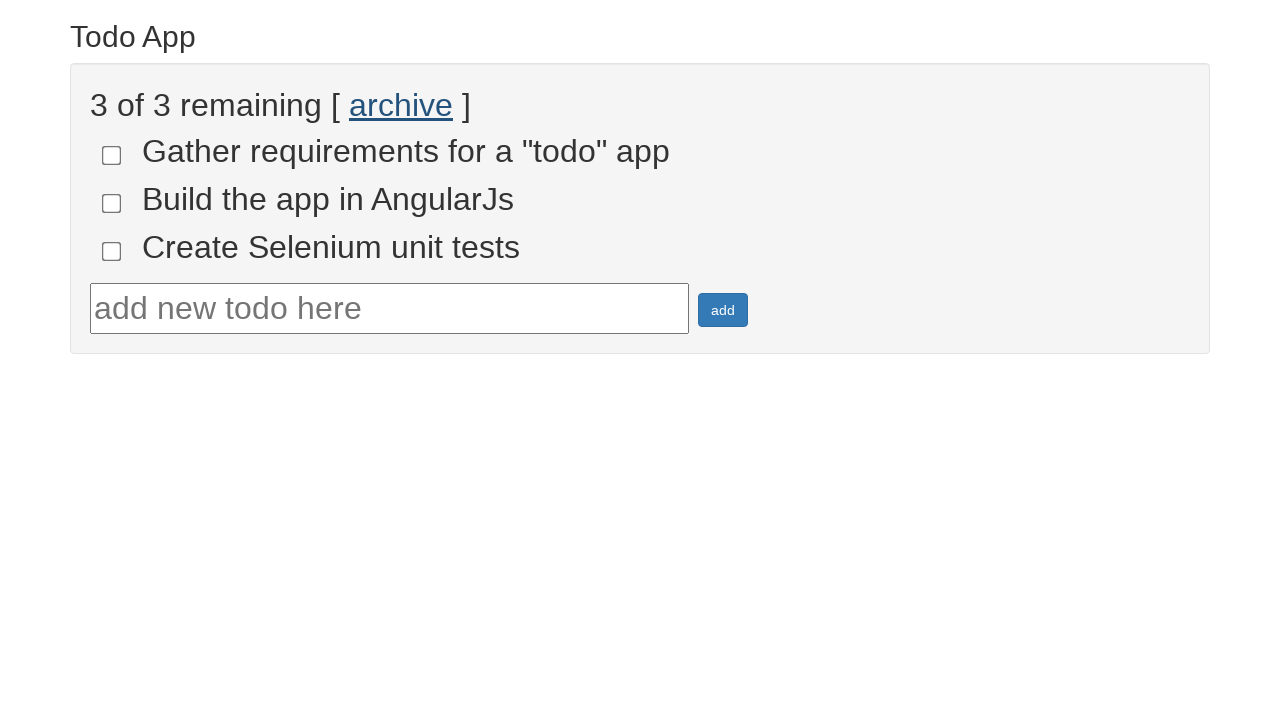

Retrieved all remaining checkbox items after archiving
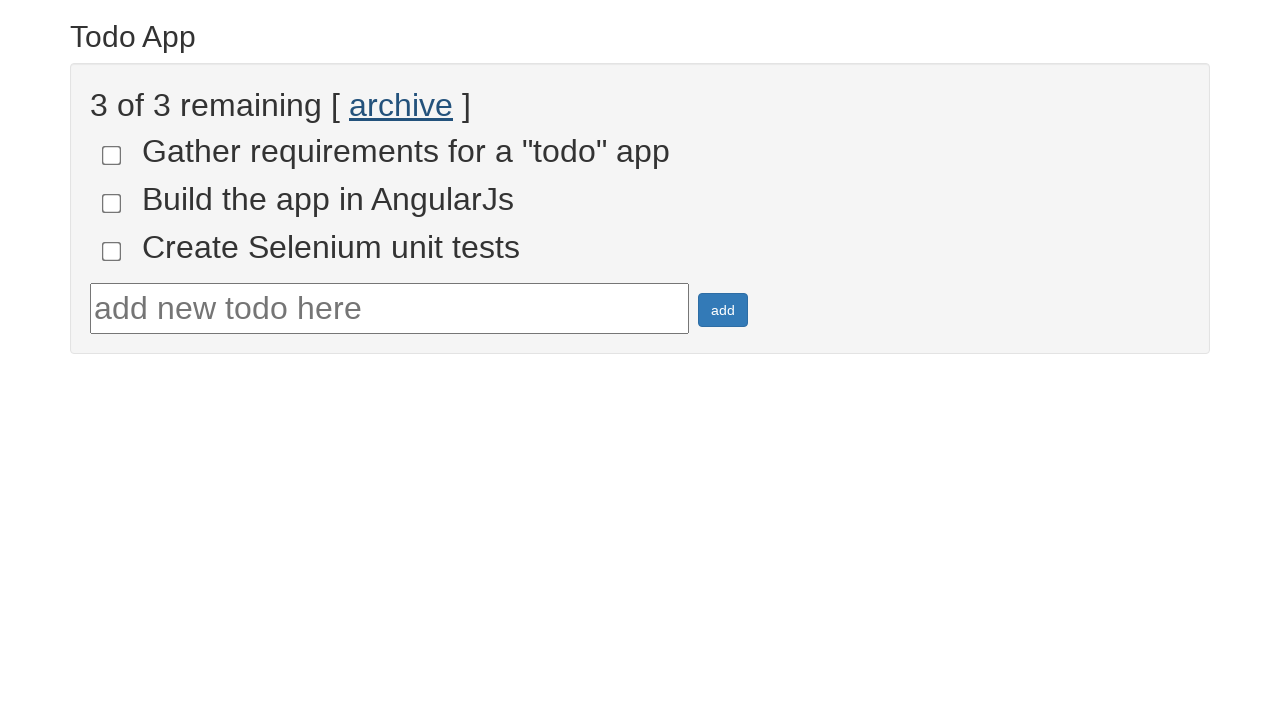

Verified that 3 items remain after archiving completed todos
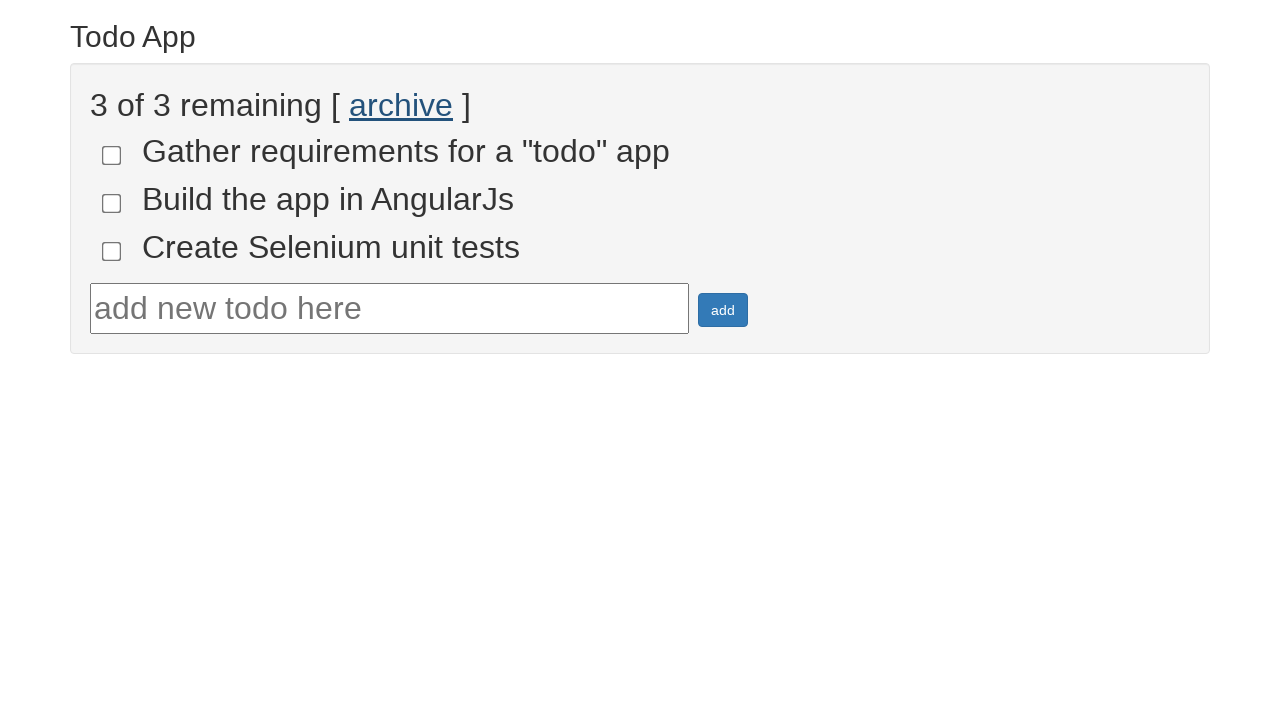

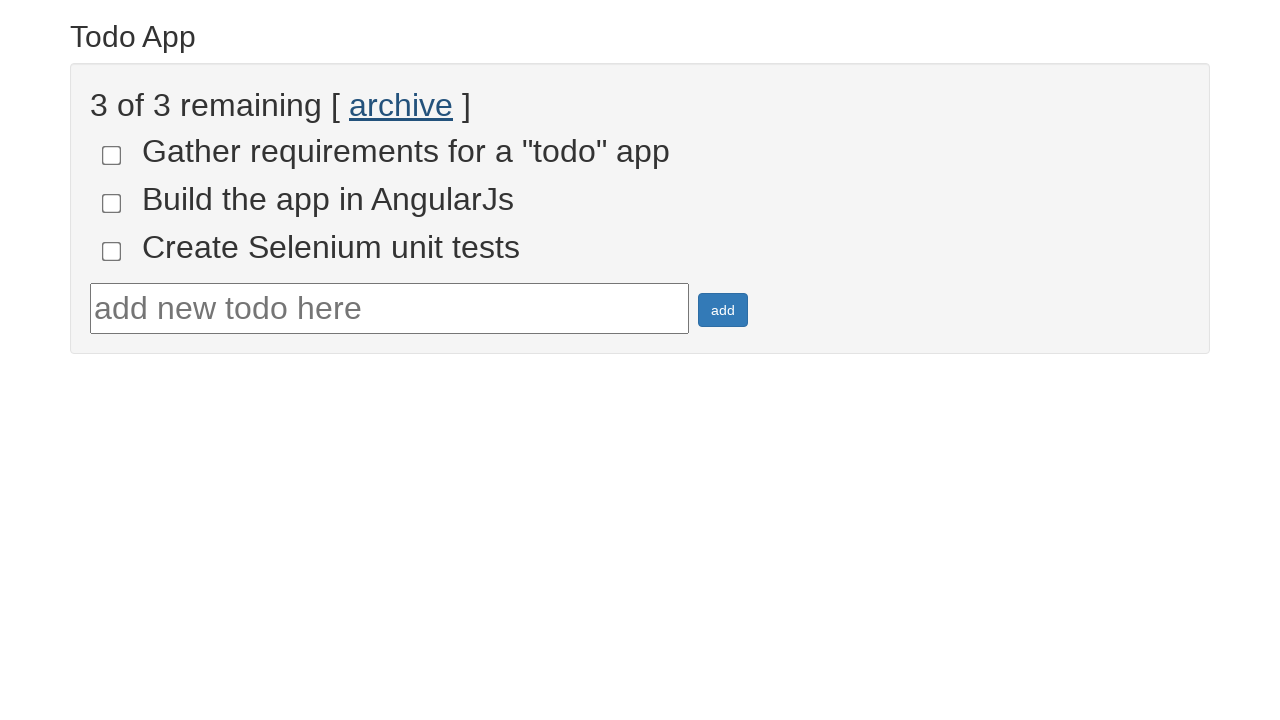